Tests JavaScript confirm dialog handling by clicking a button to trigger the alert and accepting it

Starting URL: https://the-internet.herokuapp.com/javascript_alerts

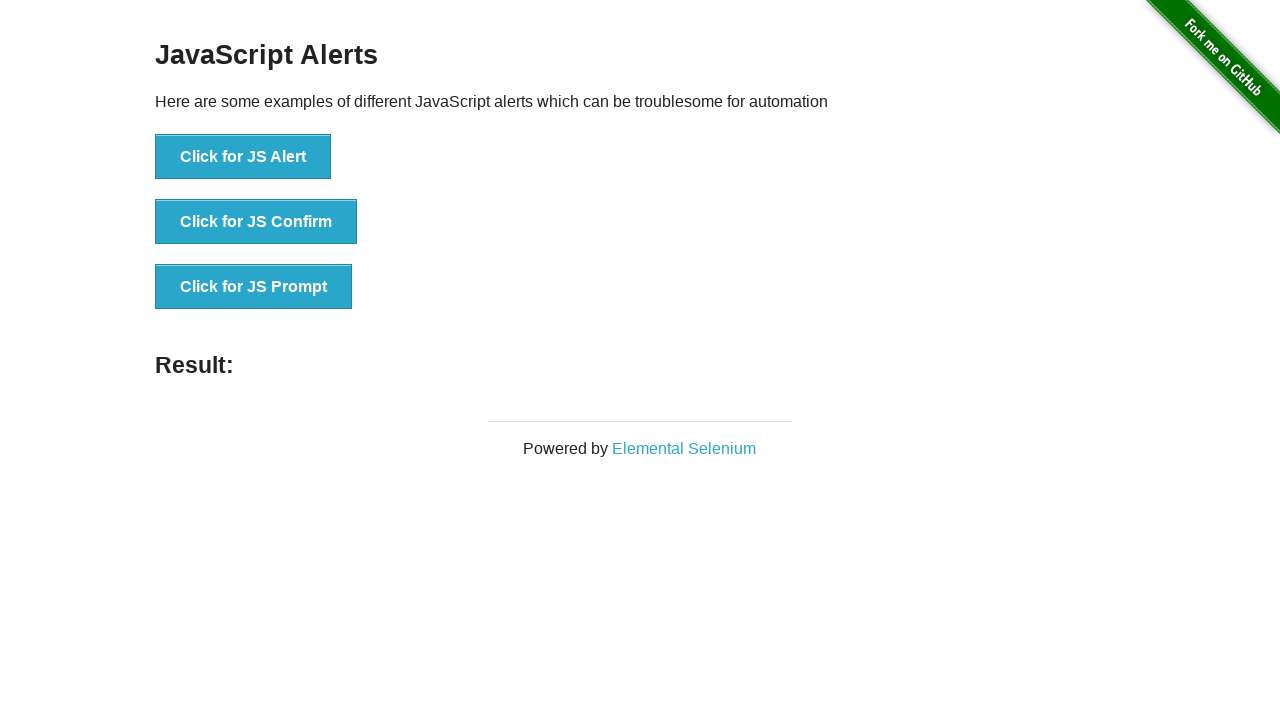

Set up dialog handler to accept confirm dialogs
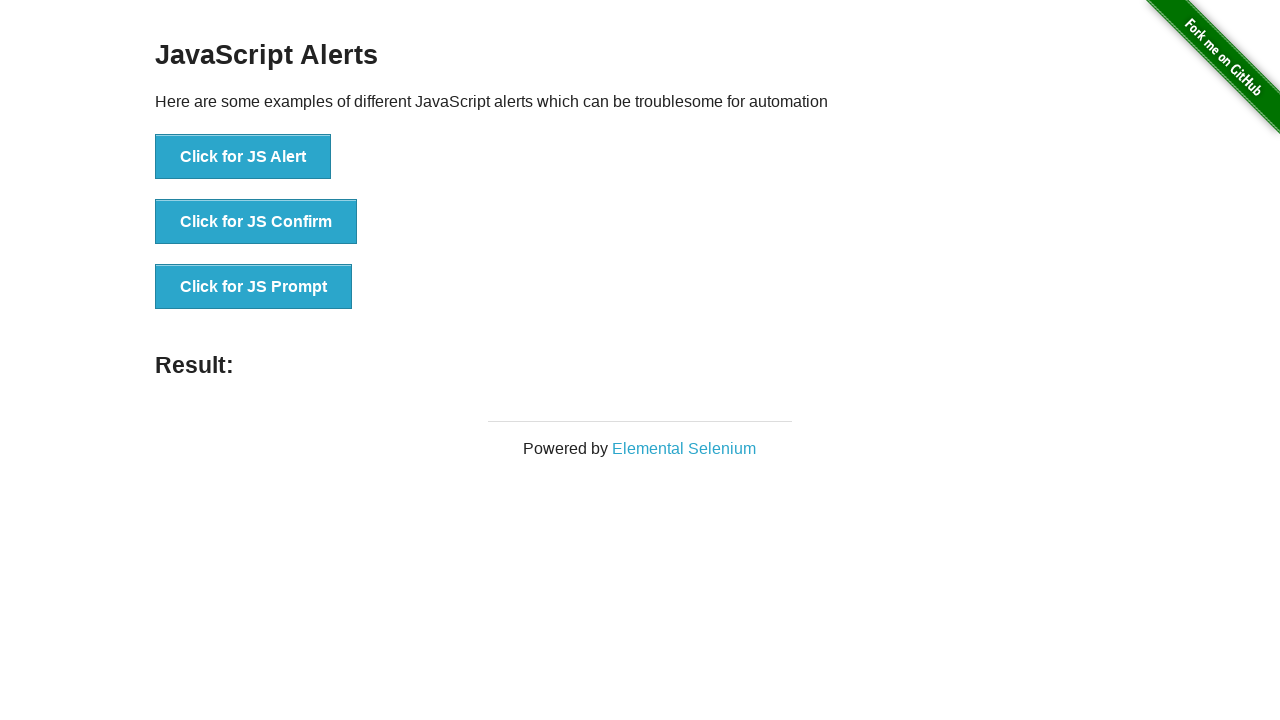

Clicked button to trigger JavaScript confirm dialog at (256, 222) on xpath=//button[normalize-space()='Click for JS Confirm']
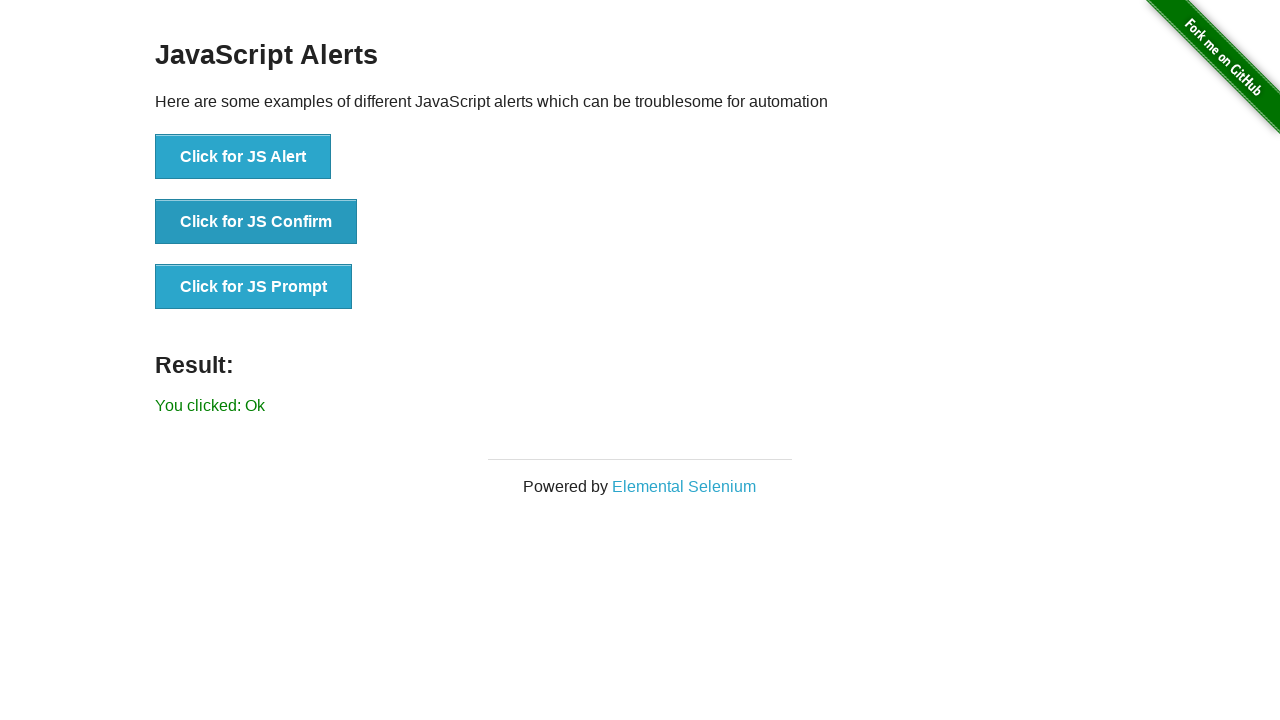

Waited for result element to appear after accepting confirm dialog
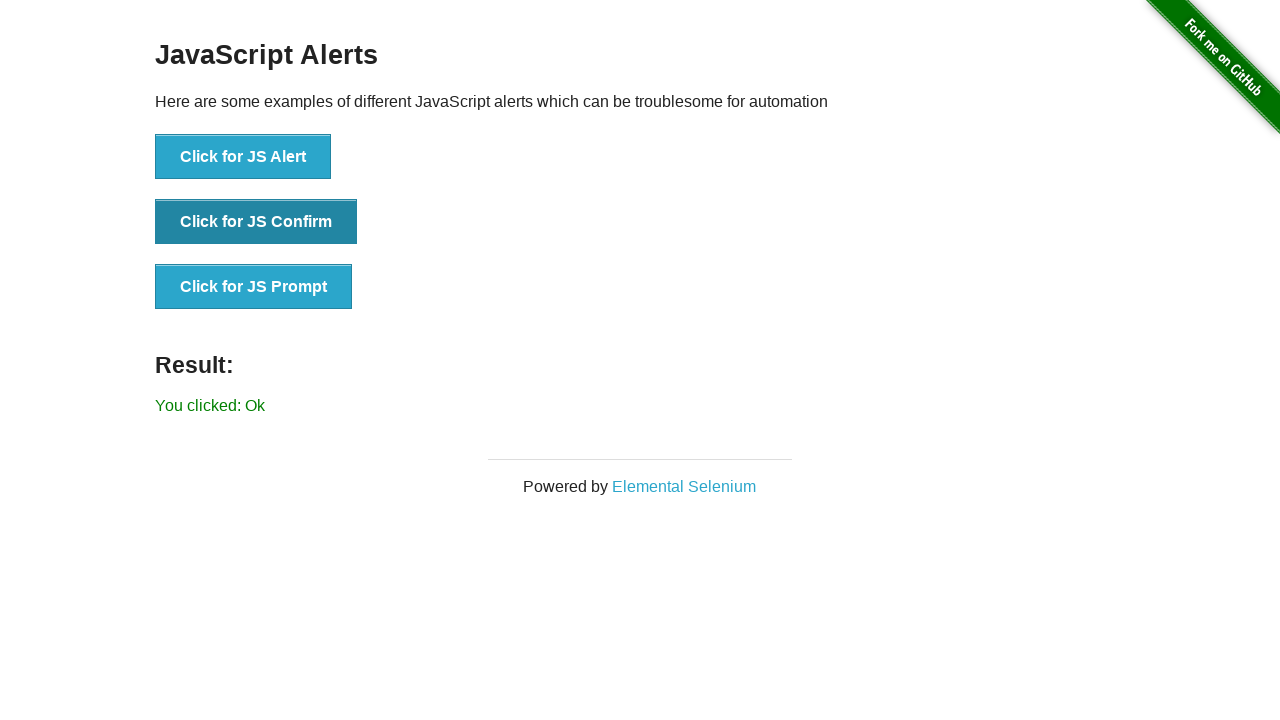

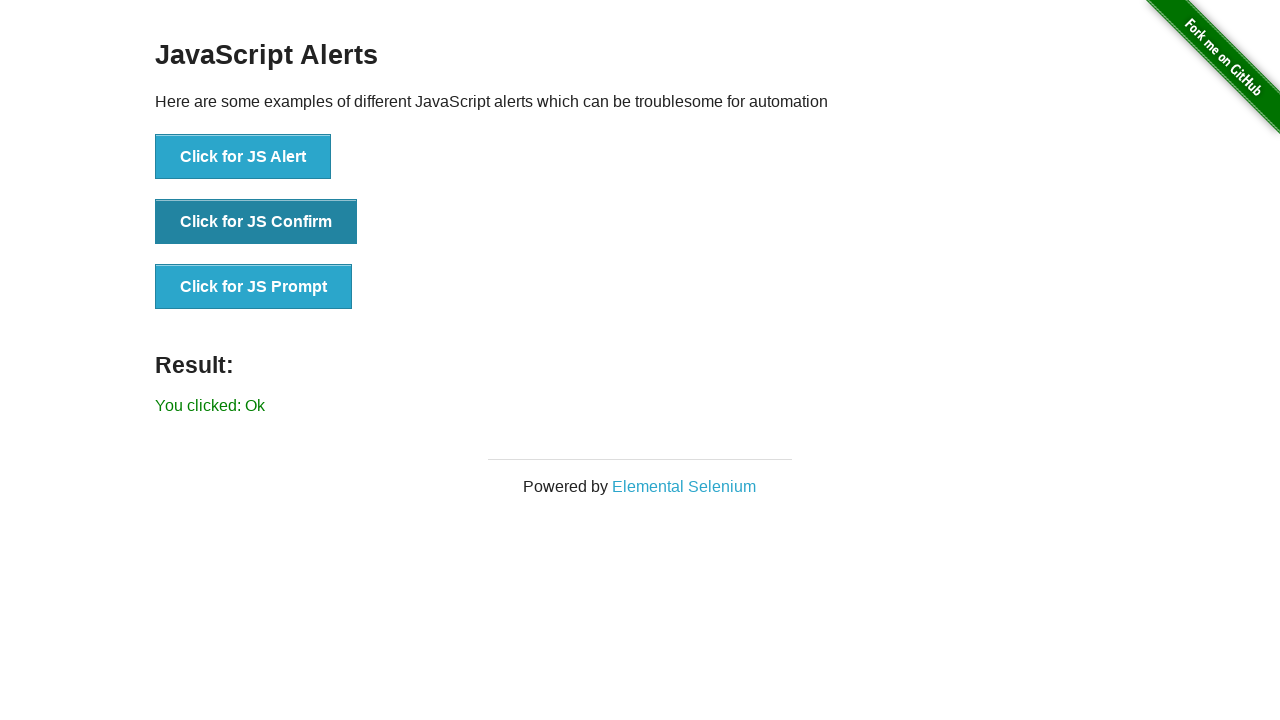